Tests iframe functionality by switching to an iframe, performing a search, and verifying the results

Starting URL: https://www.letskodeit.com/practice

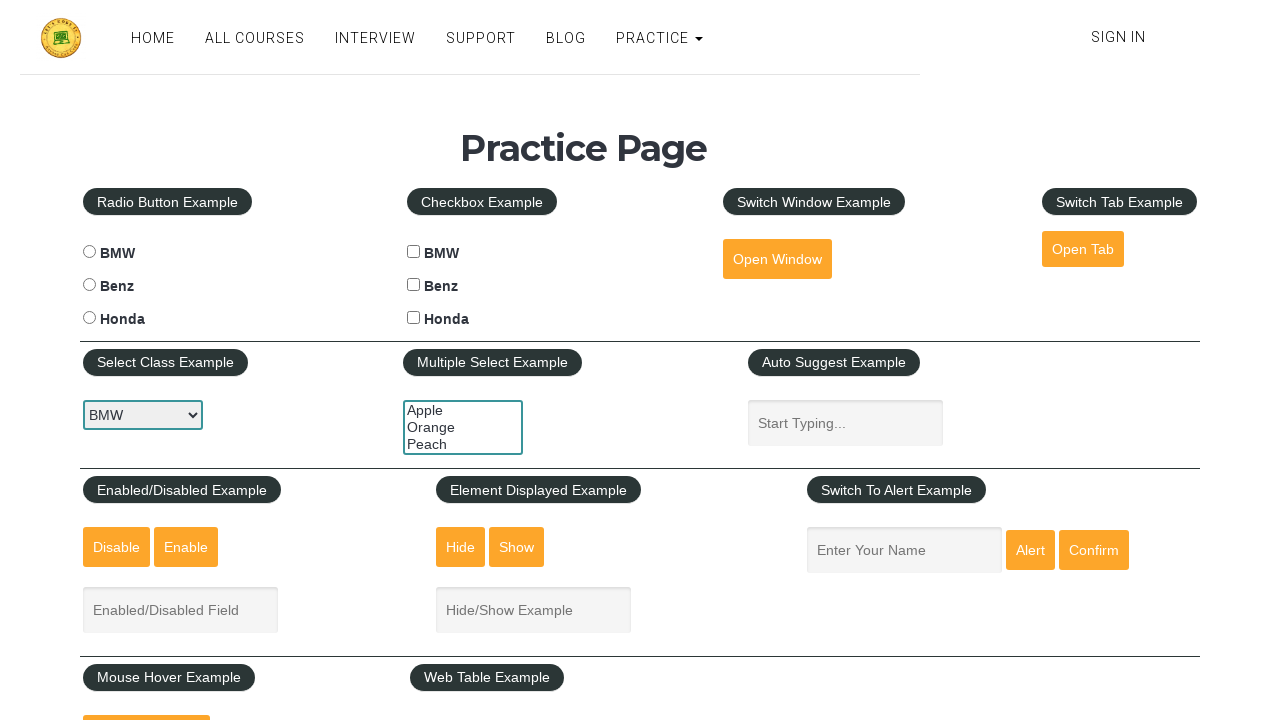

Located iframe with ID 'courses-iframe'
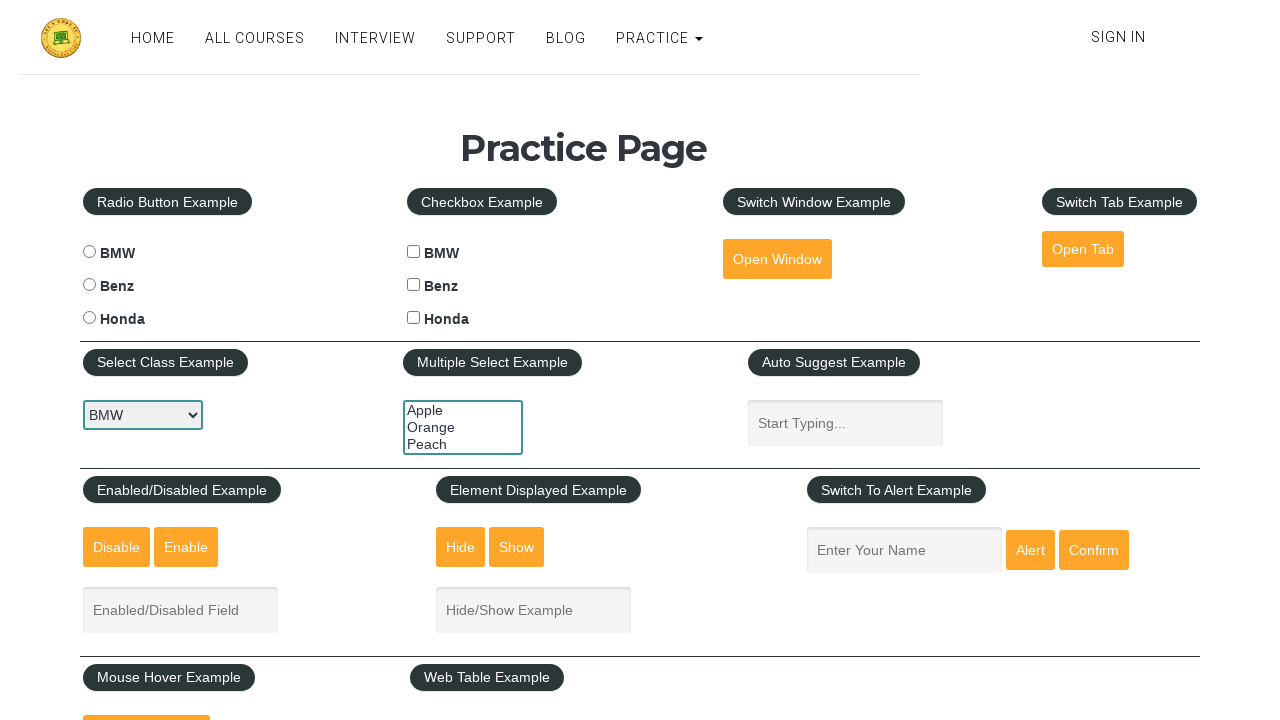

Filled course search field with 'Python' inside iframe on #courses-iframe >> internal:control=enter-frame >> input[name='course']
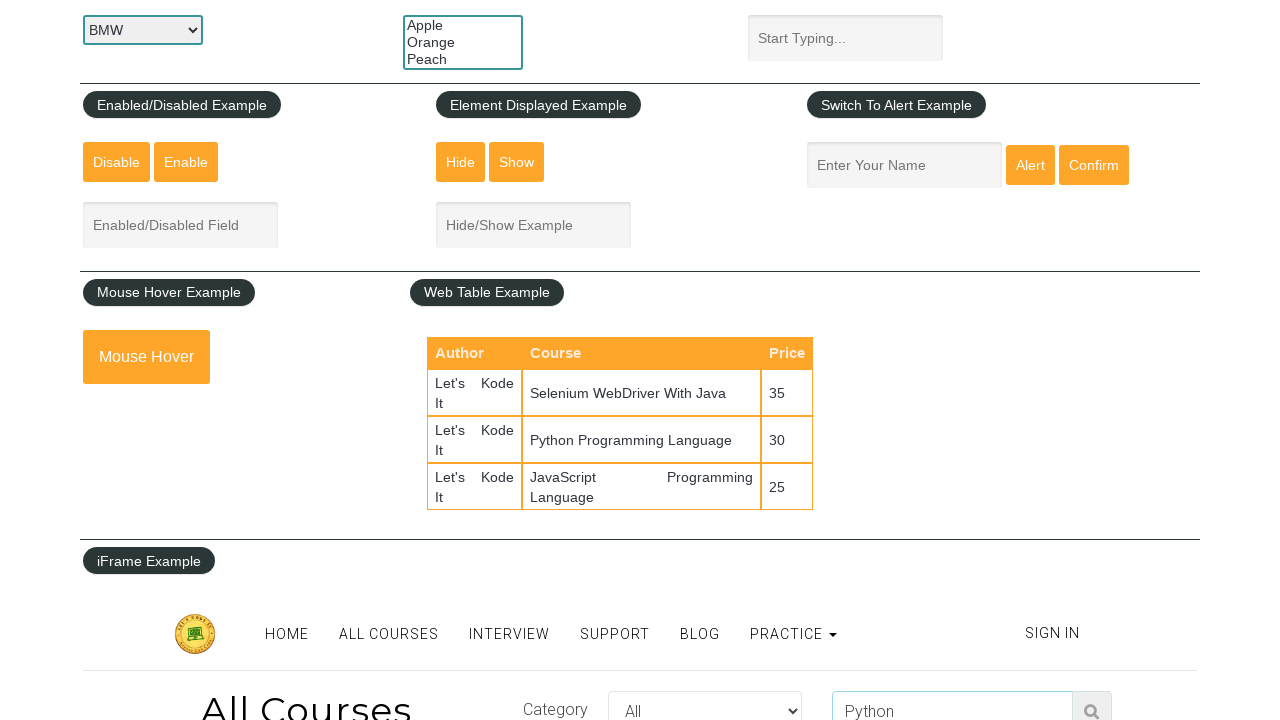

Clicked search submit button inside iframe at (1092, 700) on #courses-iframe >> internal:control=enter-frame >> button[type='submit']
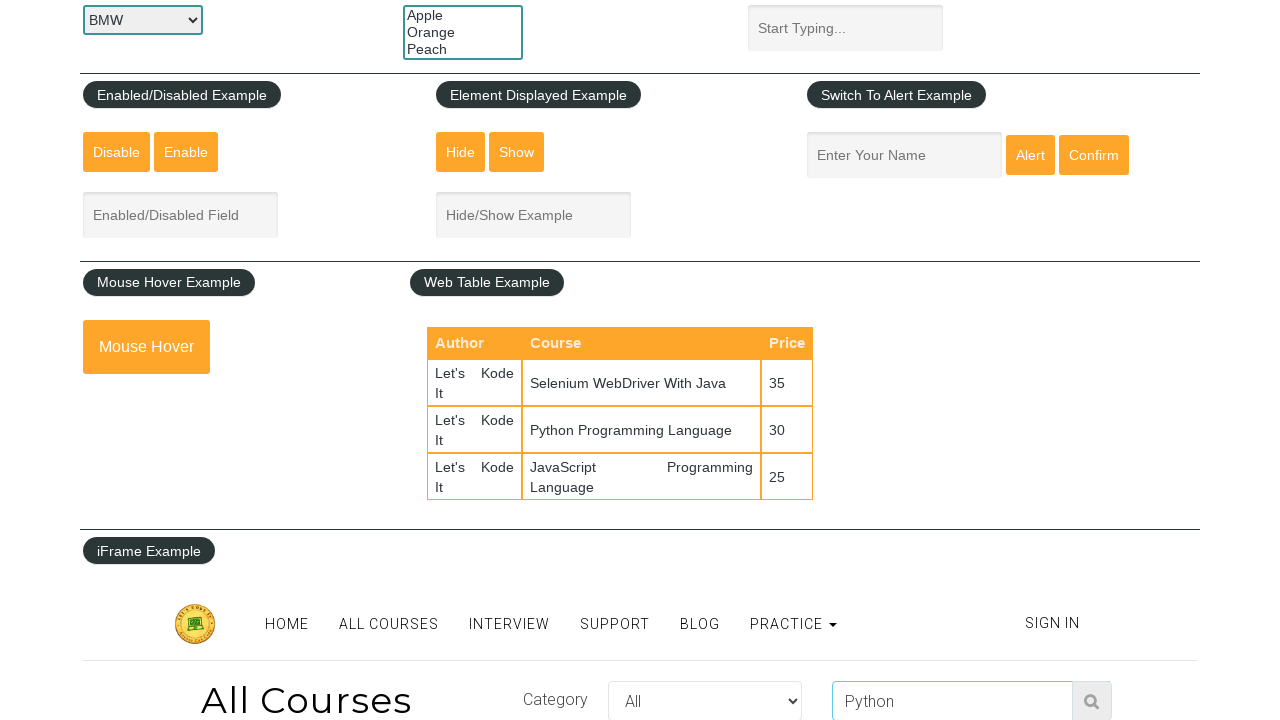

Waited 2 seconds for search results to load
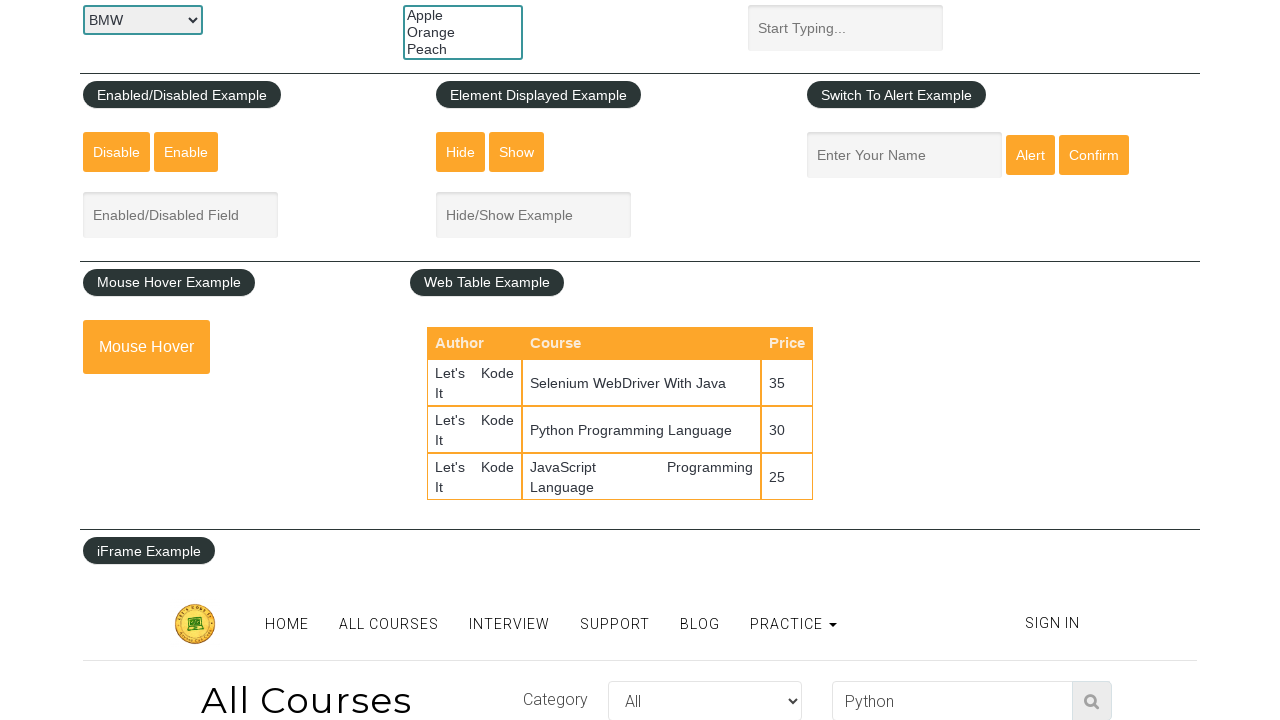

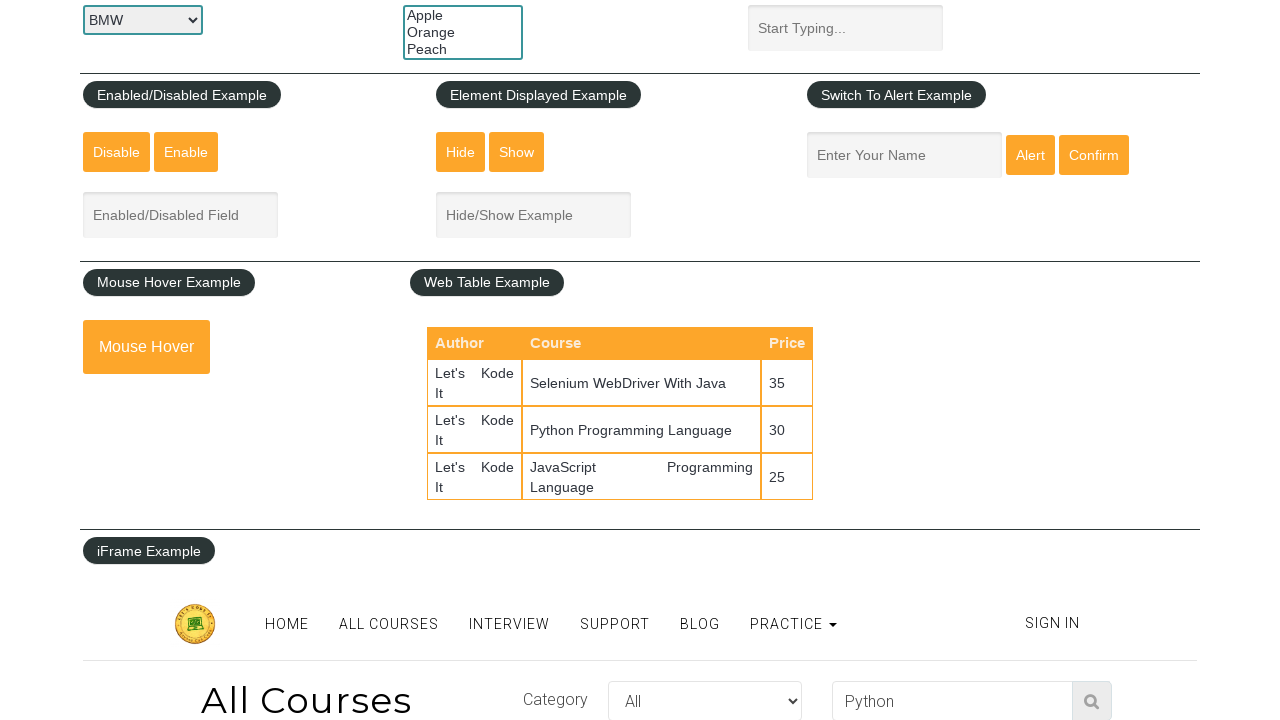